Tests form filling workflow by clicking a specific link text, navigating to a form page, filling in personal information fields (first name, last name, city, country), and submitting the form.

Starting URL: http://suninjuly.github.io/find_link_text

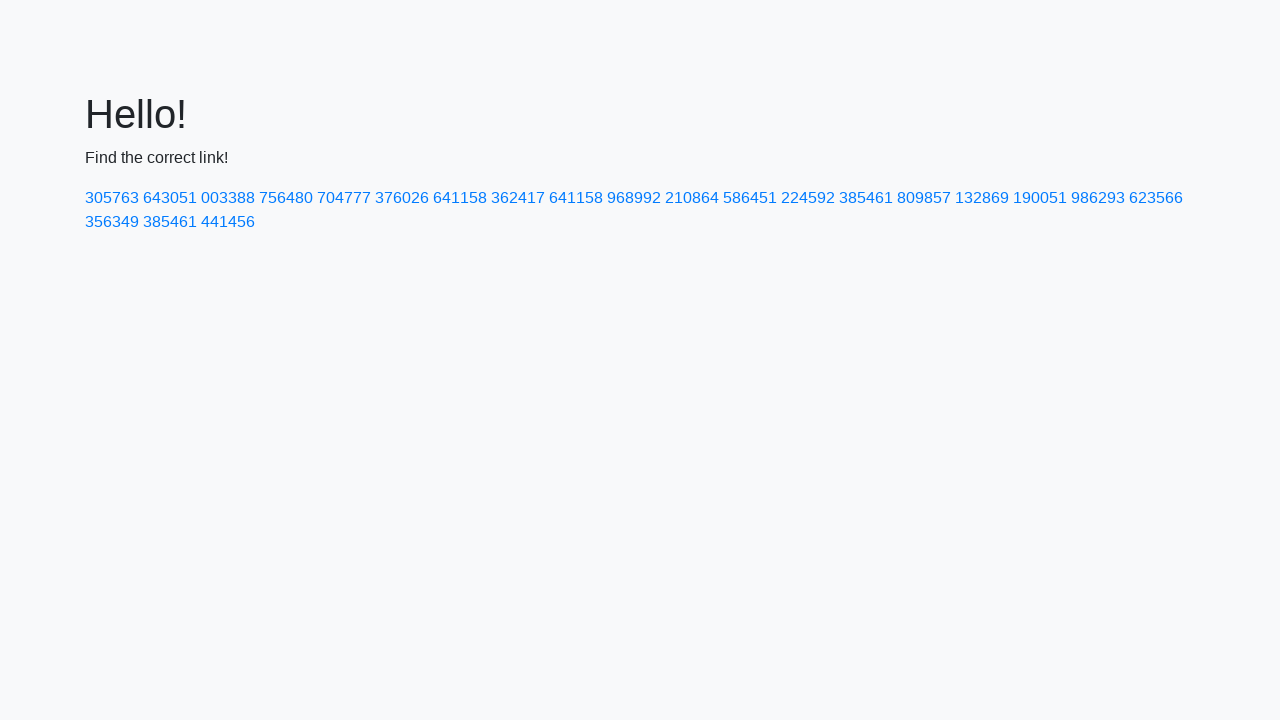

Clicked link with text '224592' to navigate to form page at (808, 198) on text=224592
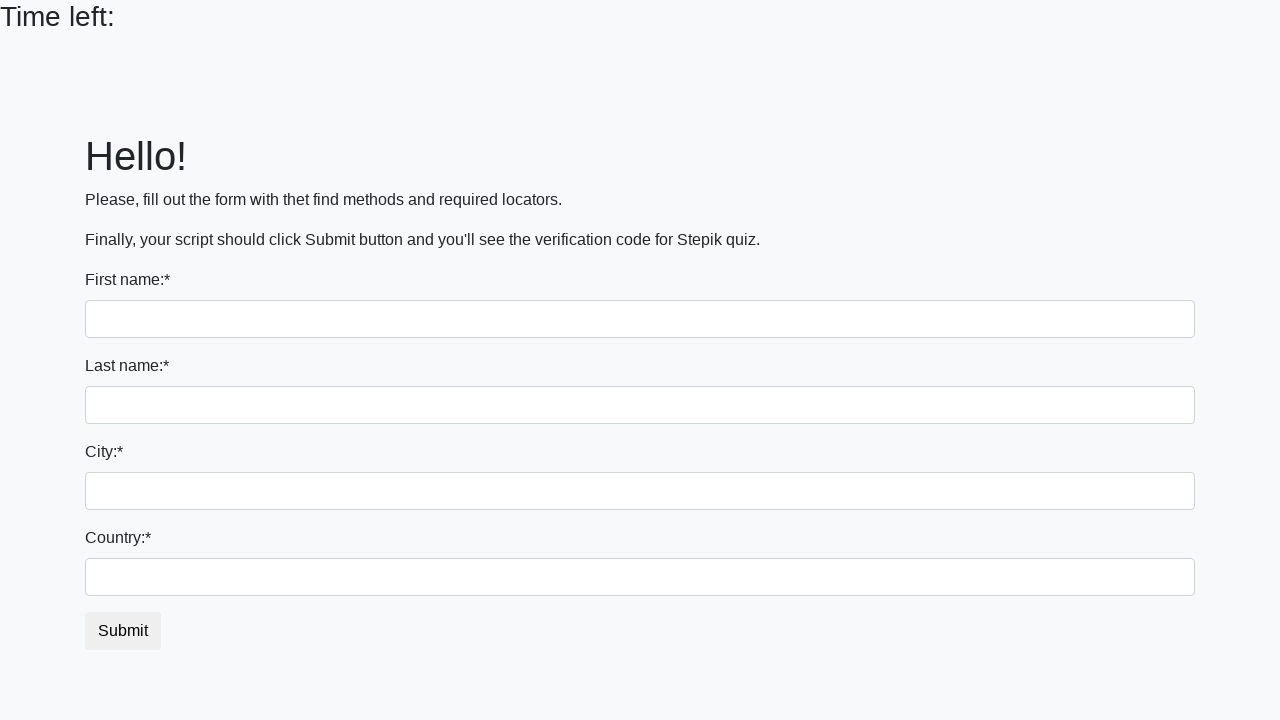

Filled first name field with 'Ivan' on input[name='first_name']
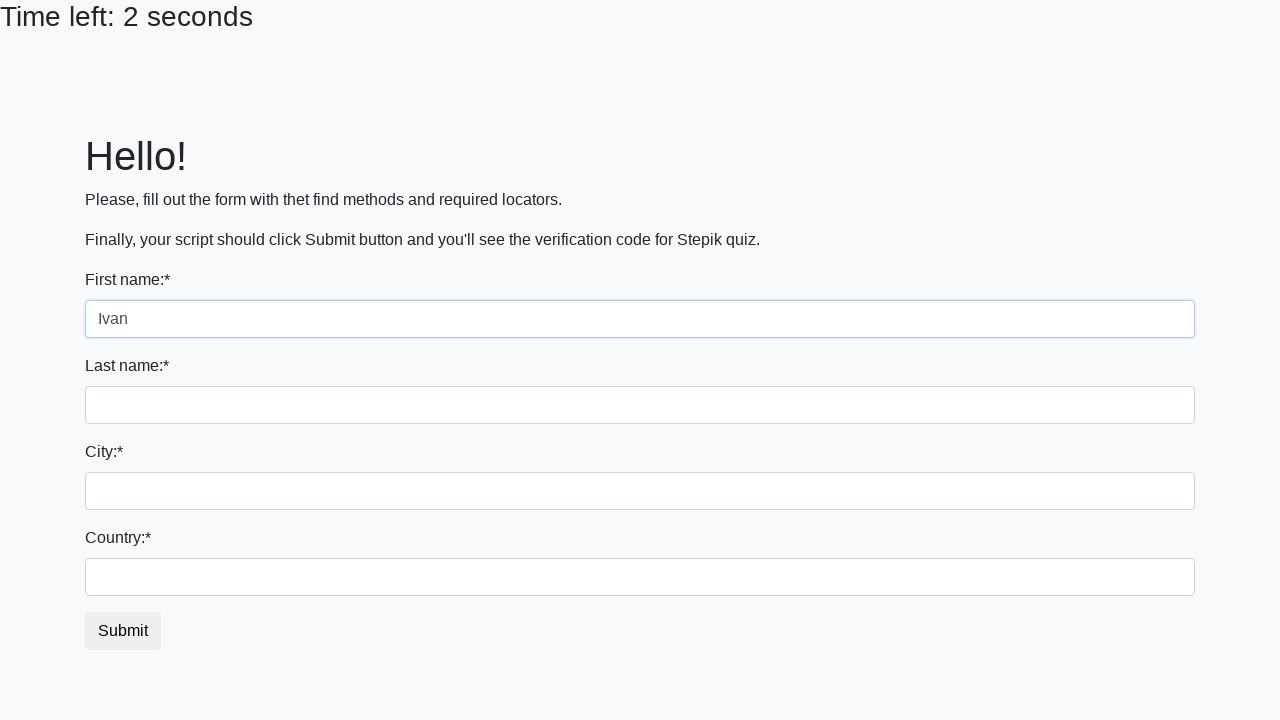

Filled last name field with 'Petrov' on input[name='last_name']
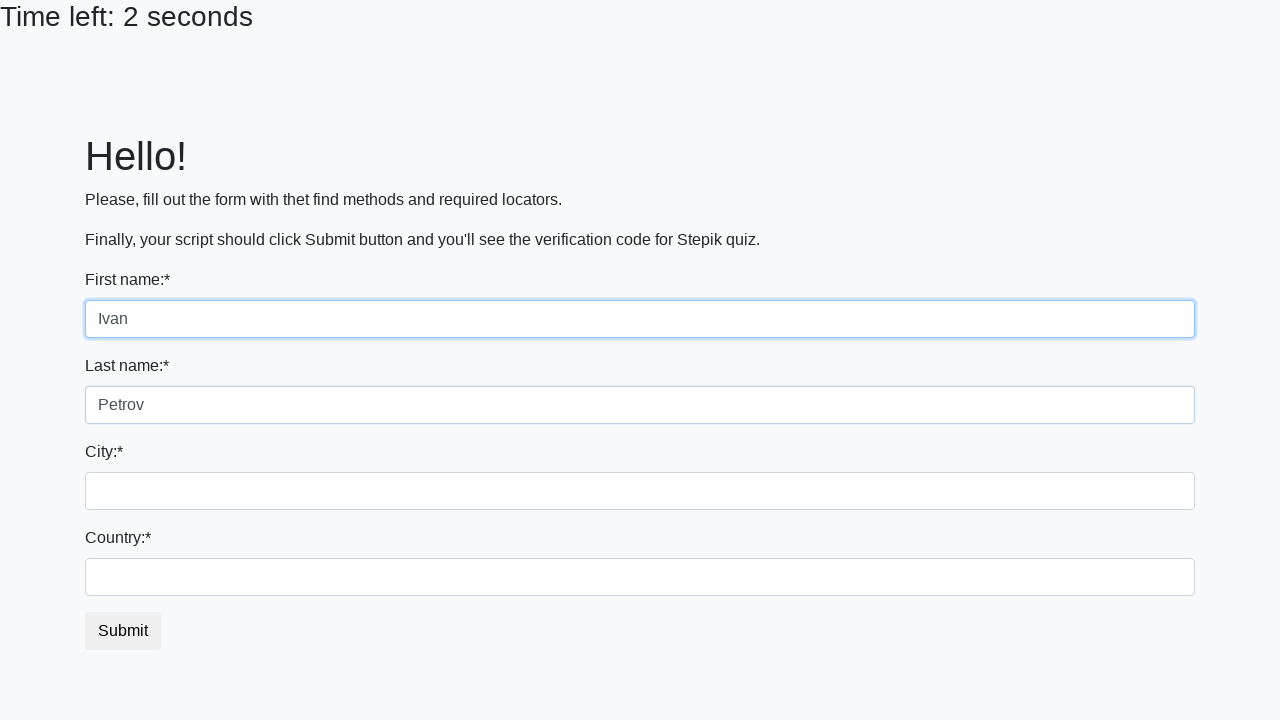

Filled city field with 'Smolensk' on .city
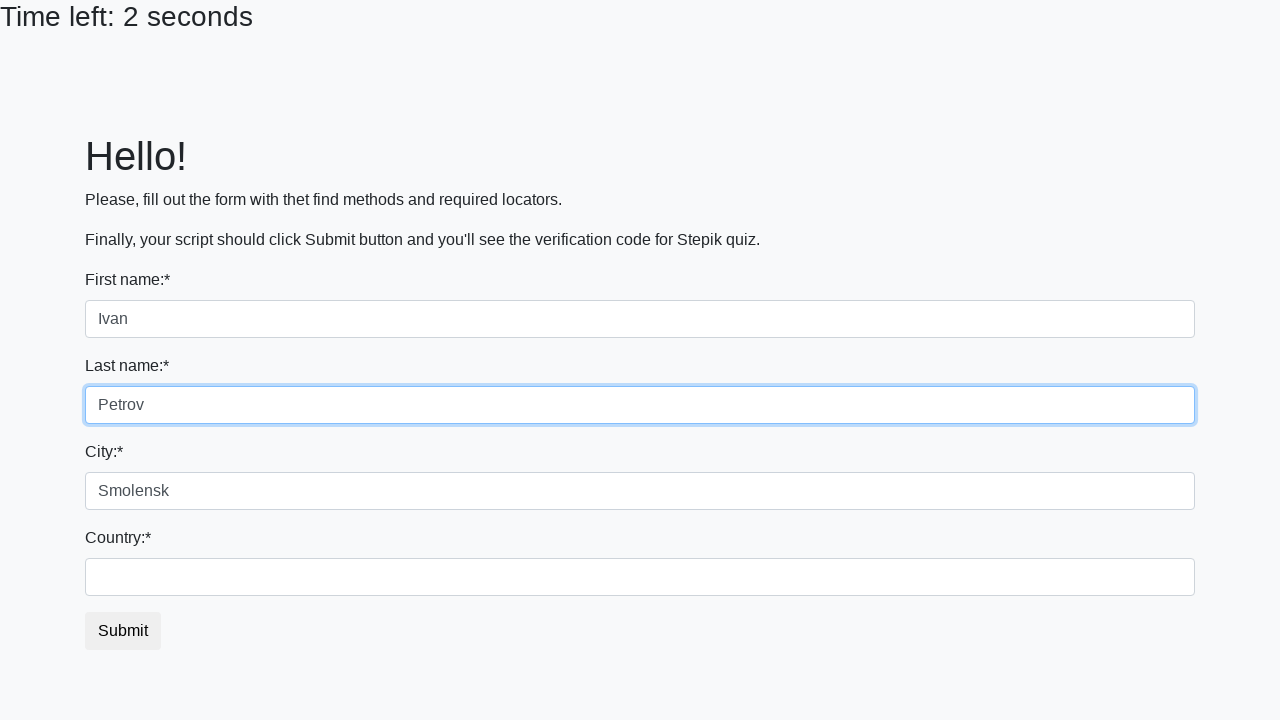

Filled country field with 'Russia' on #country
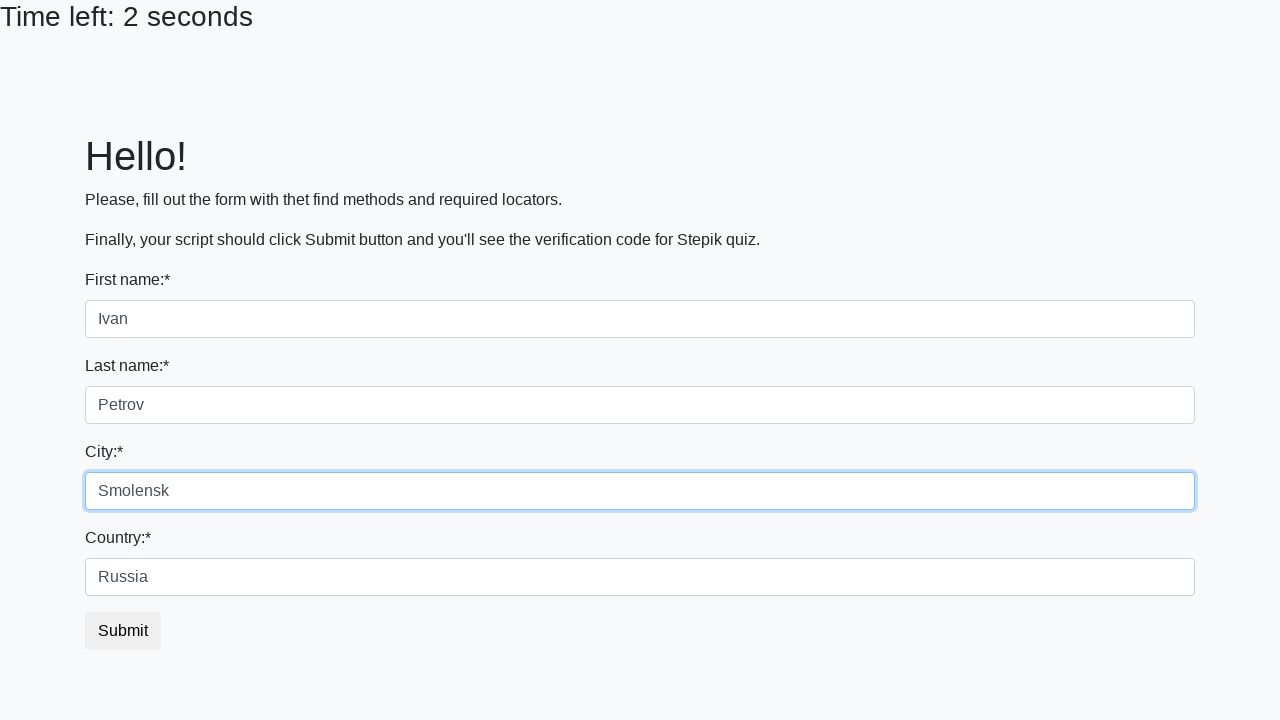

Clicked submit button to submit form at (123, 631) on button.btn
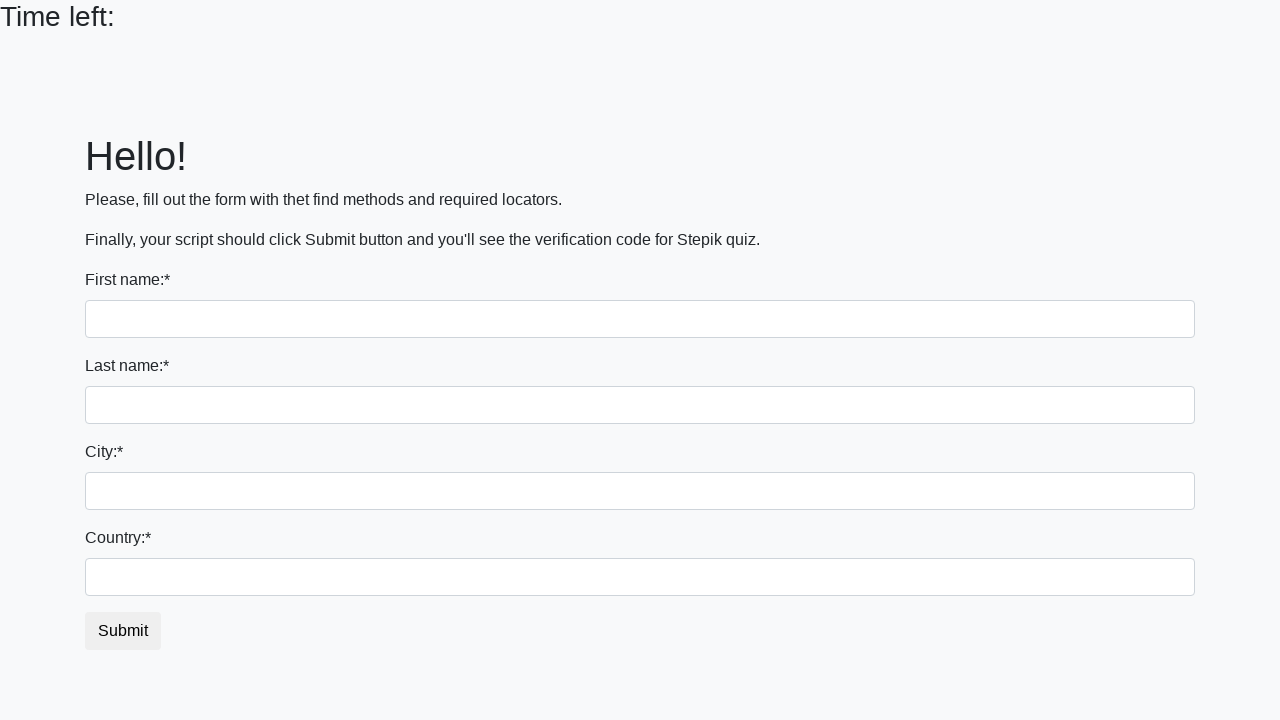

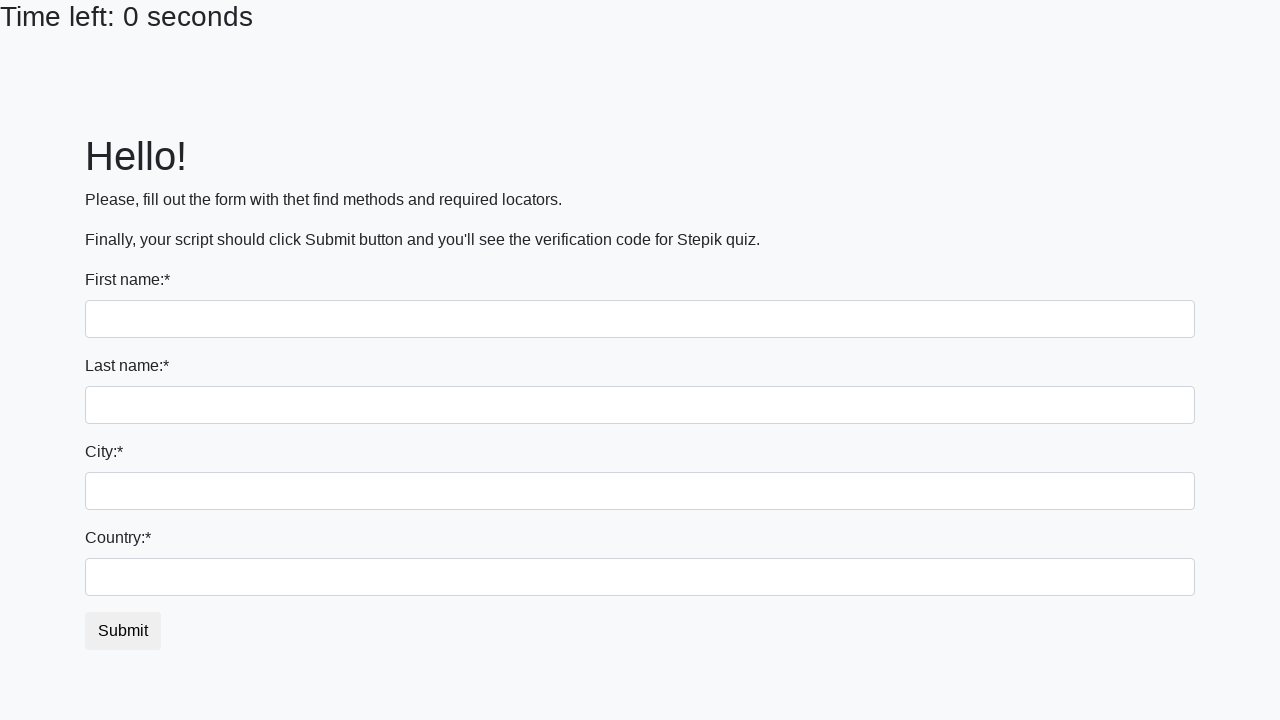